Navigates to a CodeChef contest page and verifies that the contest problems section loads successfully

Starting URL: https://www.codechef.com/JULY221D

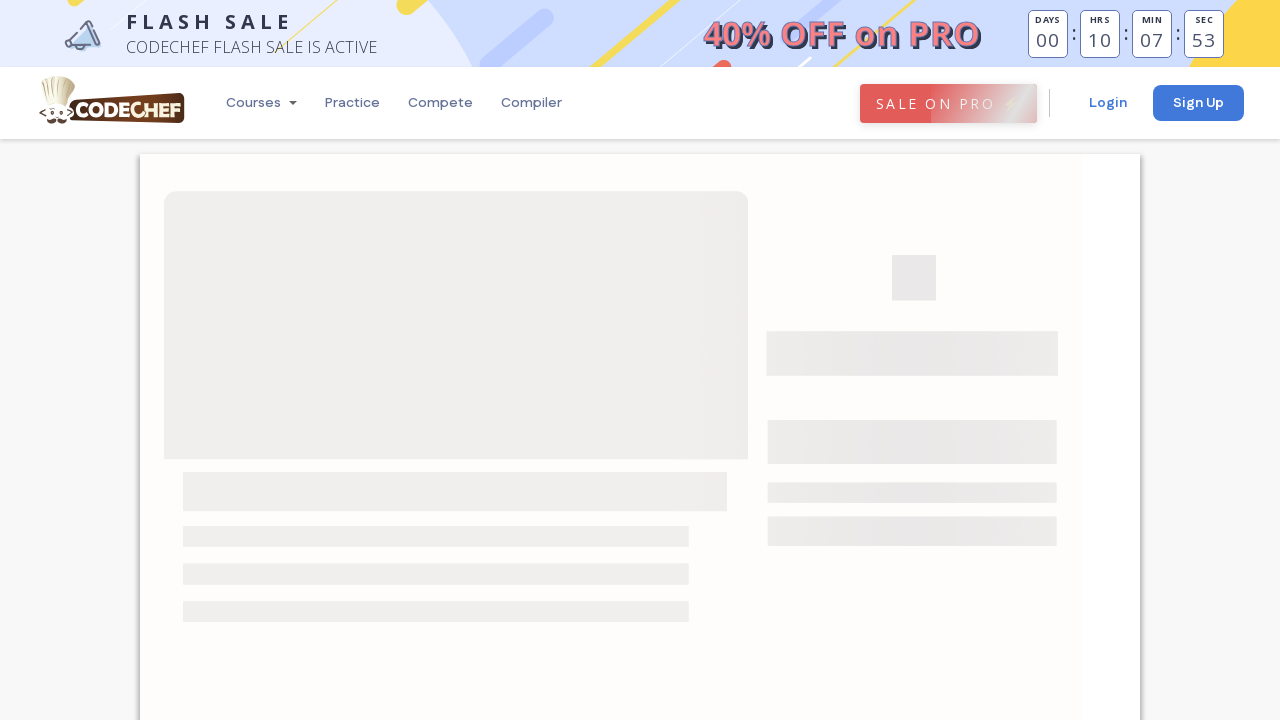

Contest container main section loaded
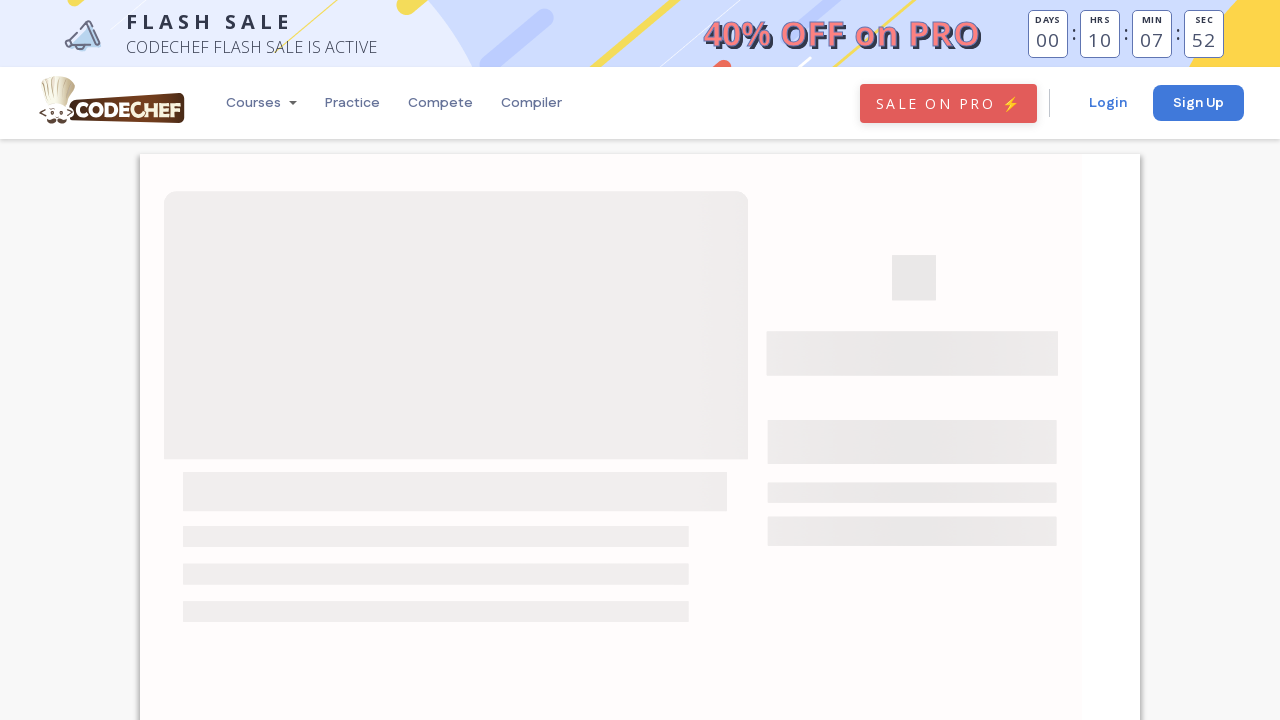

Contest problems content area loaded successfully
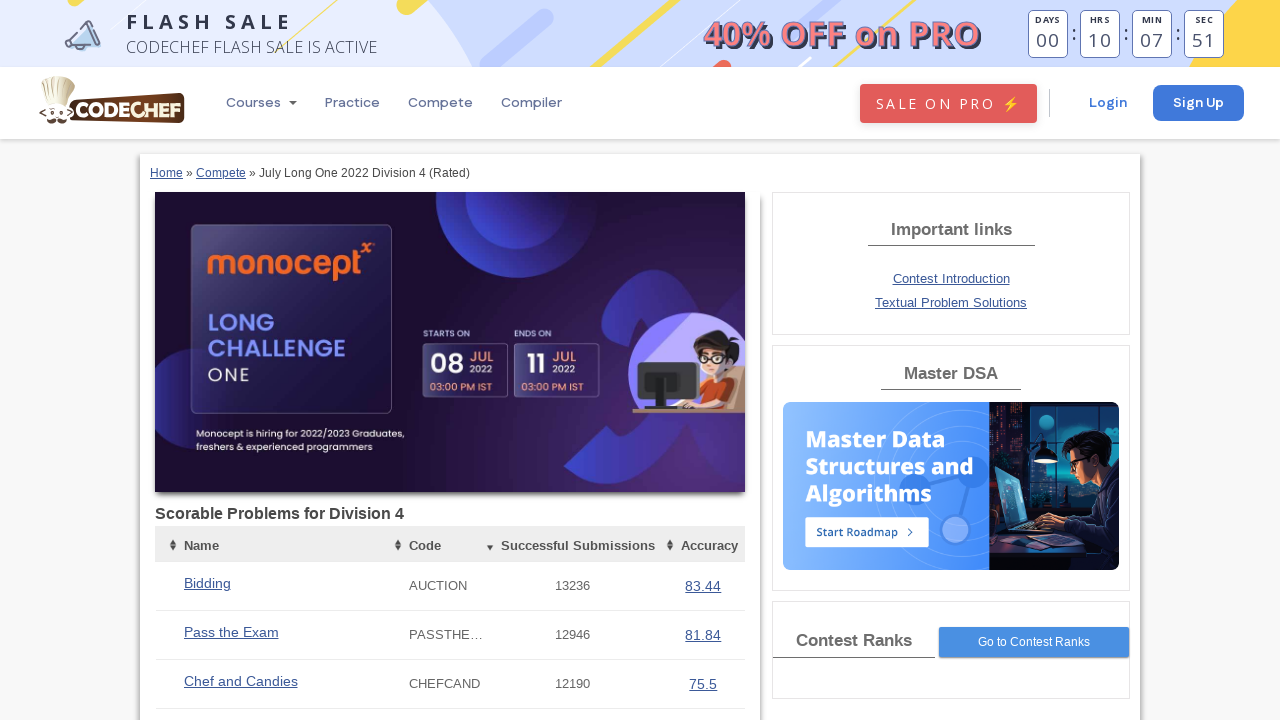

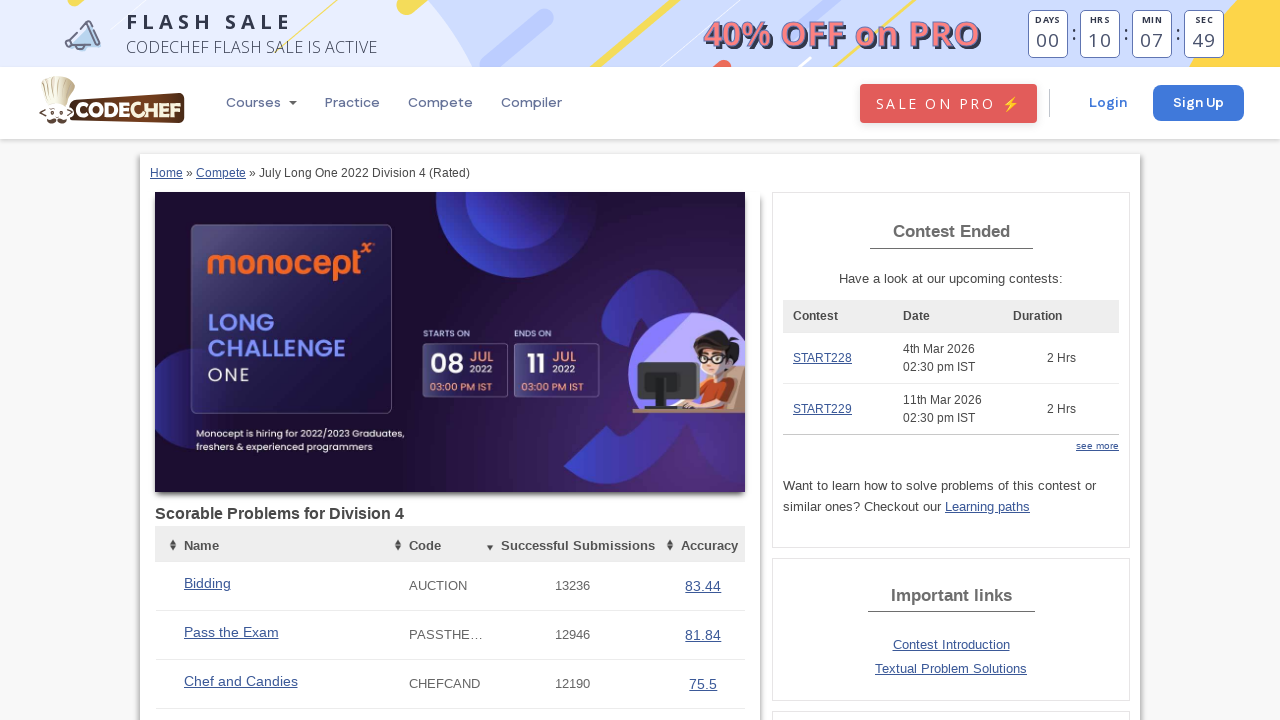